Tests invalid registration flow by navigating to the homepage and clicking on the delivery registration link

Starting URL: https://buger-eats.vercel.app/

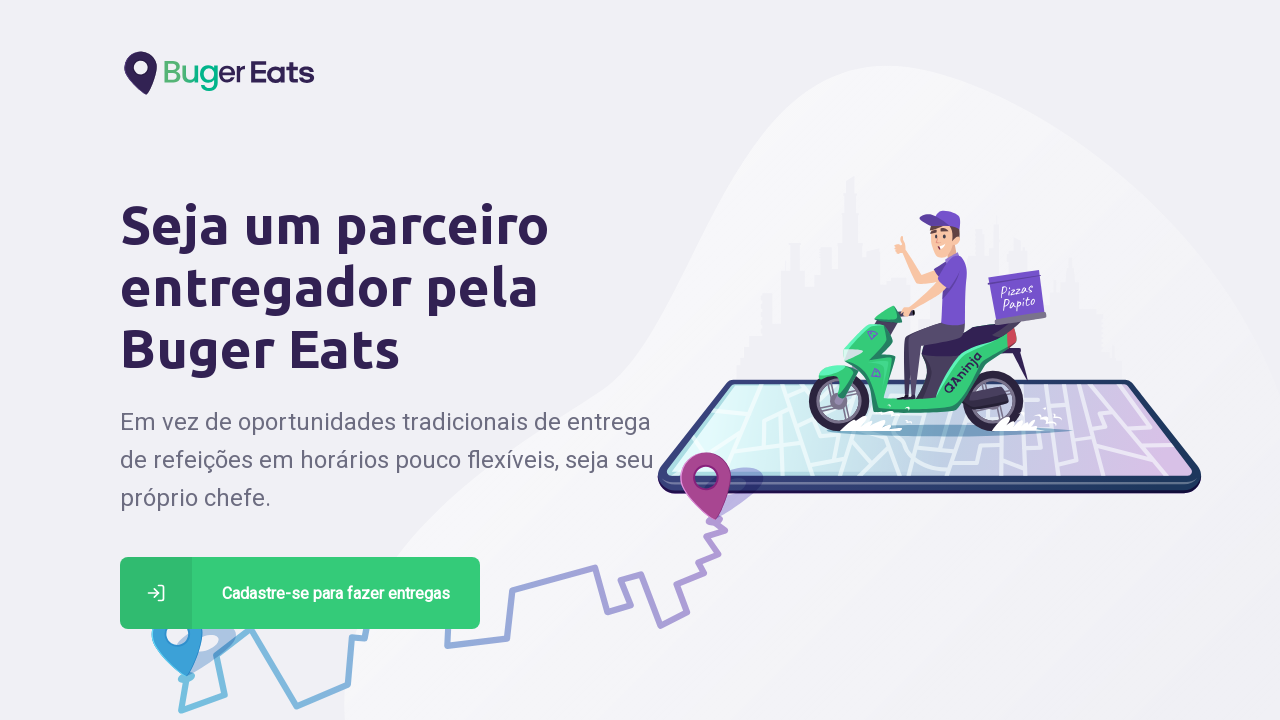

Clicked on delivery registration link 'Cadastre-se para fazer entregas' at (336, 593) on text=Cadastre-se para fazer entregas
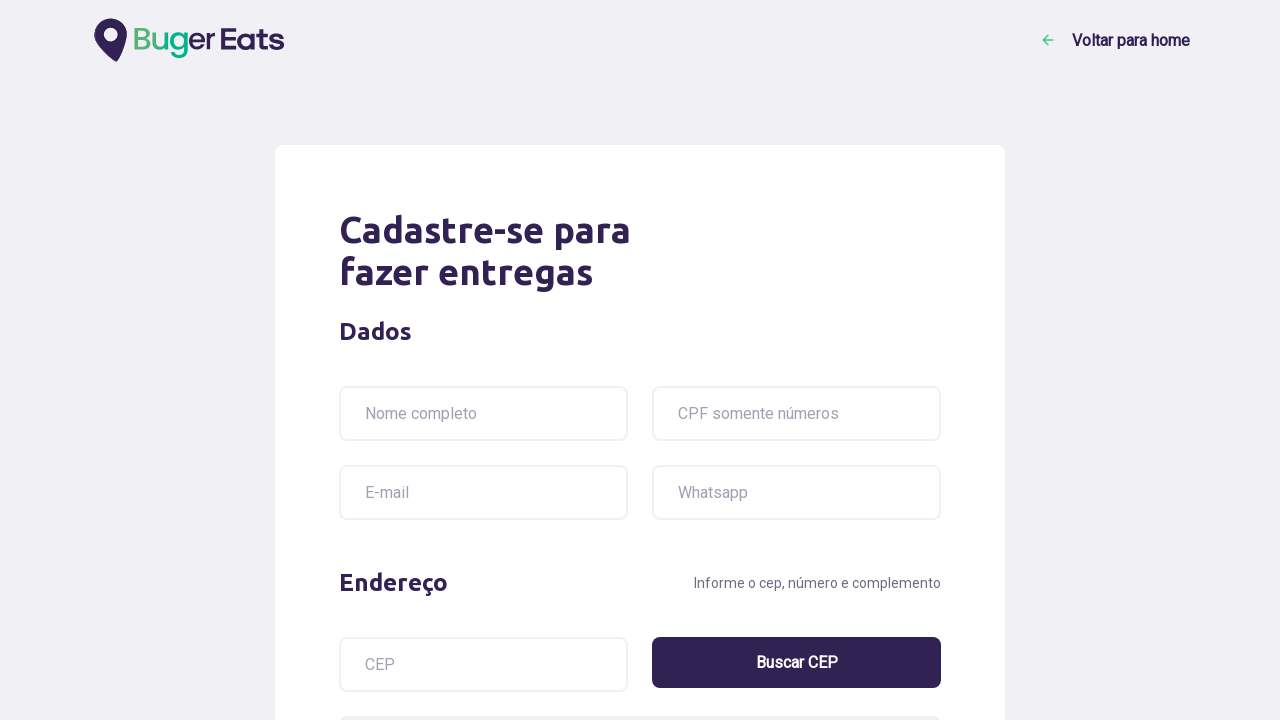

Waited for registration page to fully load
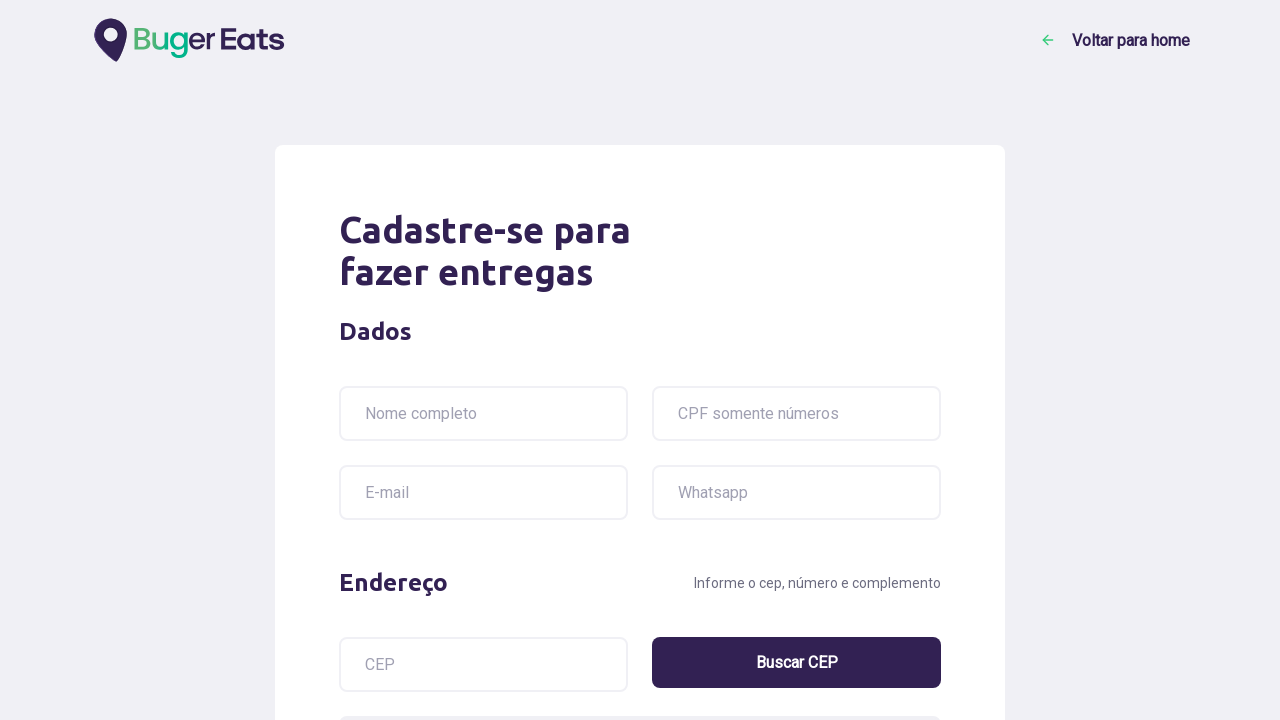

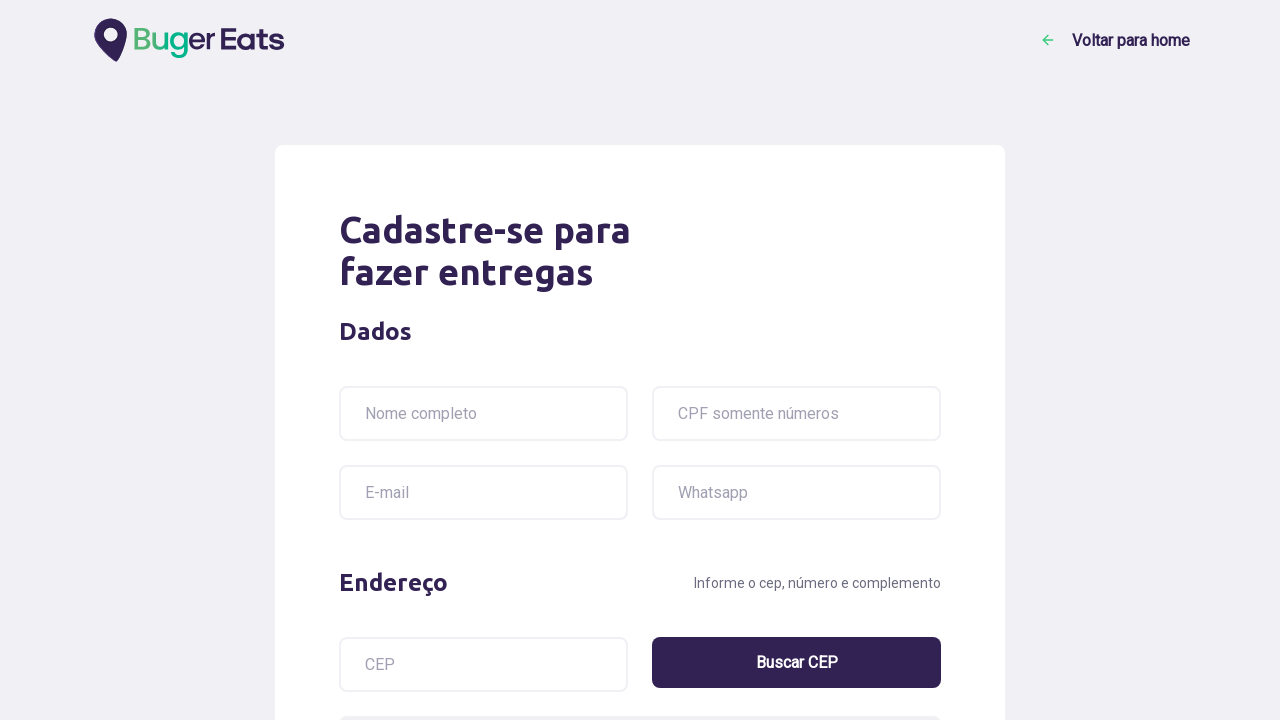